Tests window handling by clicking a link that opens a new tab and switching to it

Starting URL: https://the-internet.herokuapp.com/windows

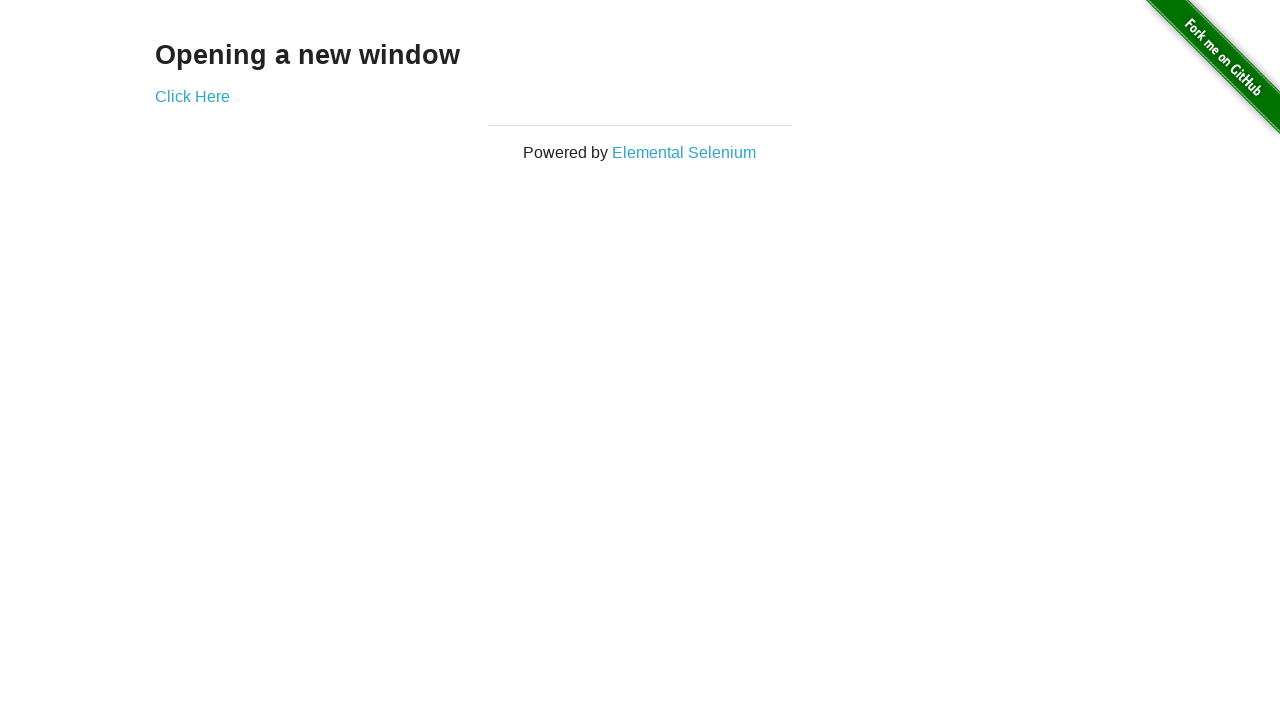

Clicked 'Click Here' link to open new tab at (192, 96) on xpath=//a[text()='Click Here']
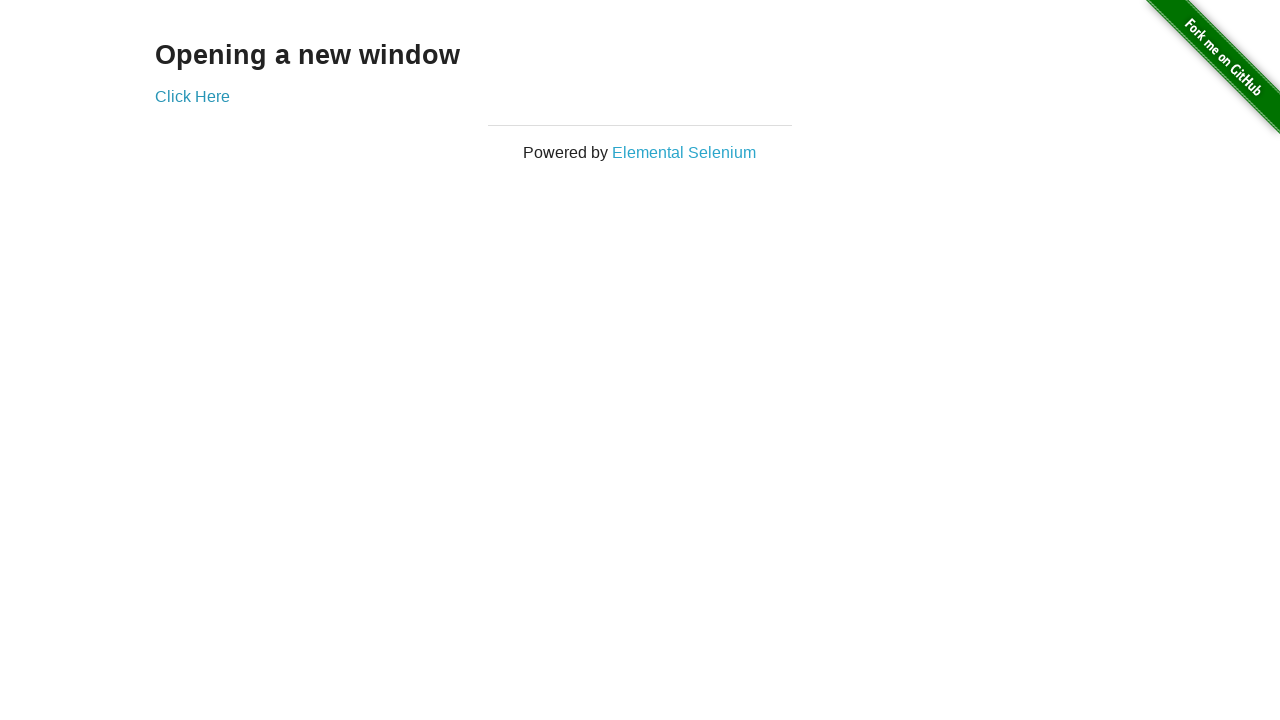

Retrieved all open page contexts
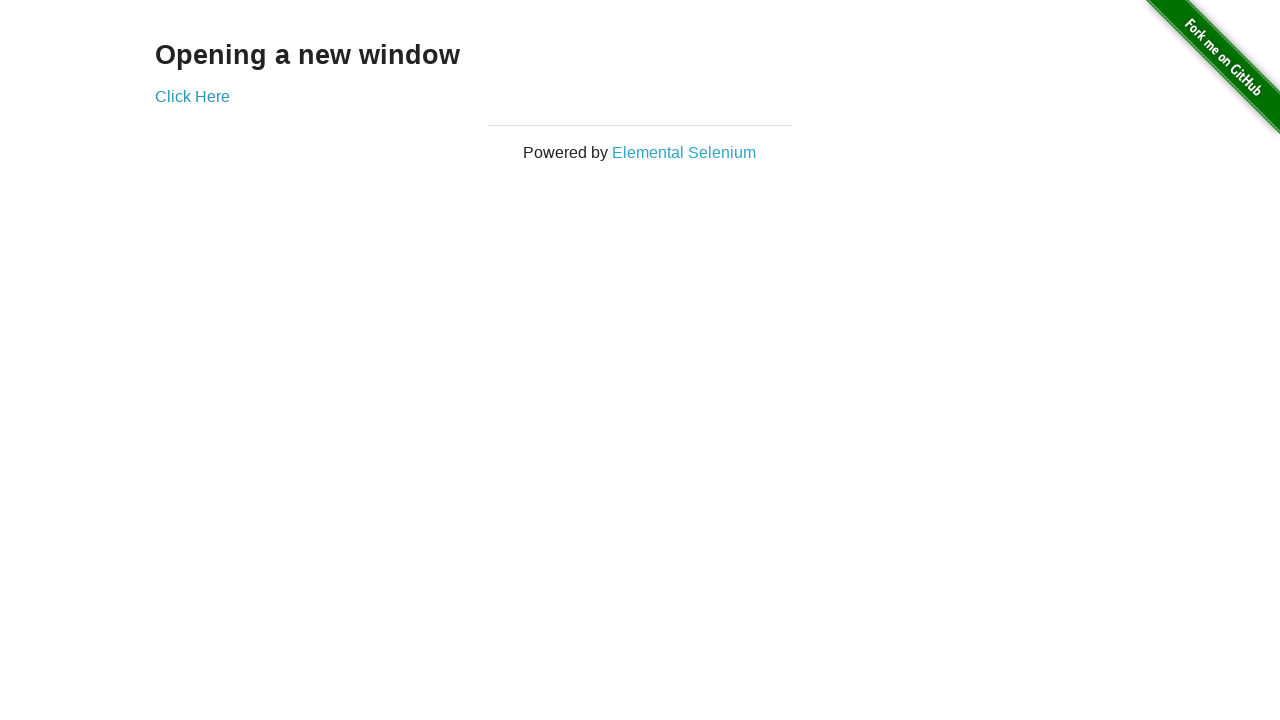

Switched to the newly opened tab
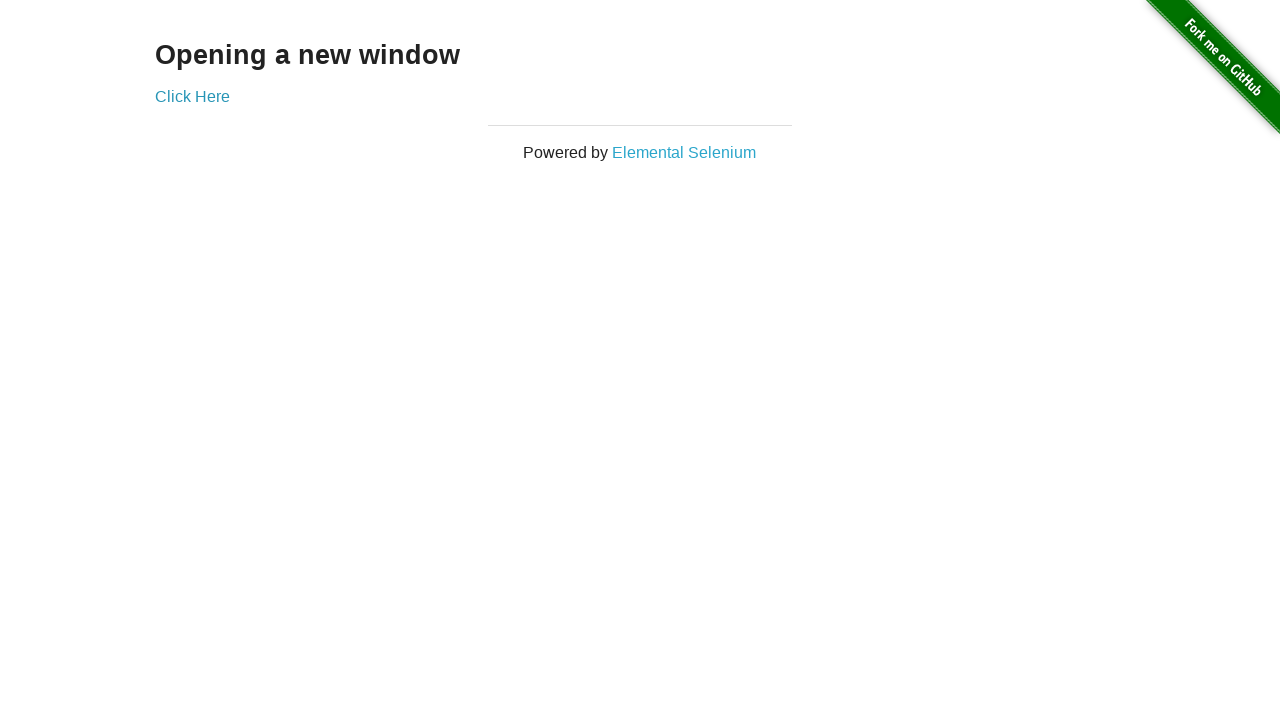

Waited for new tab to fully load
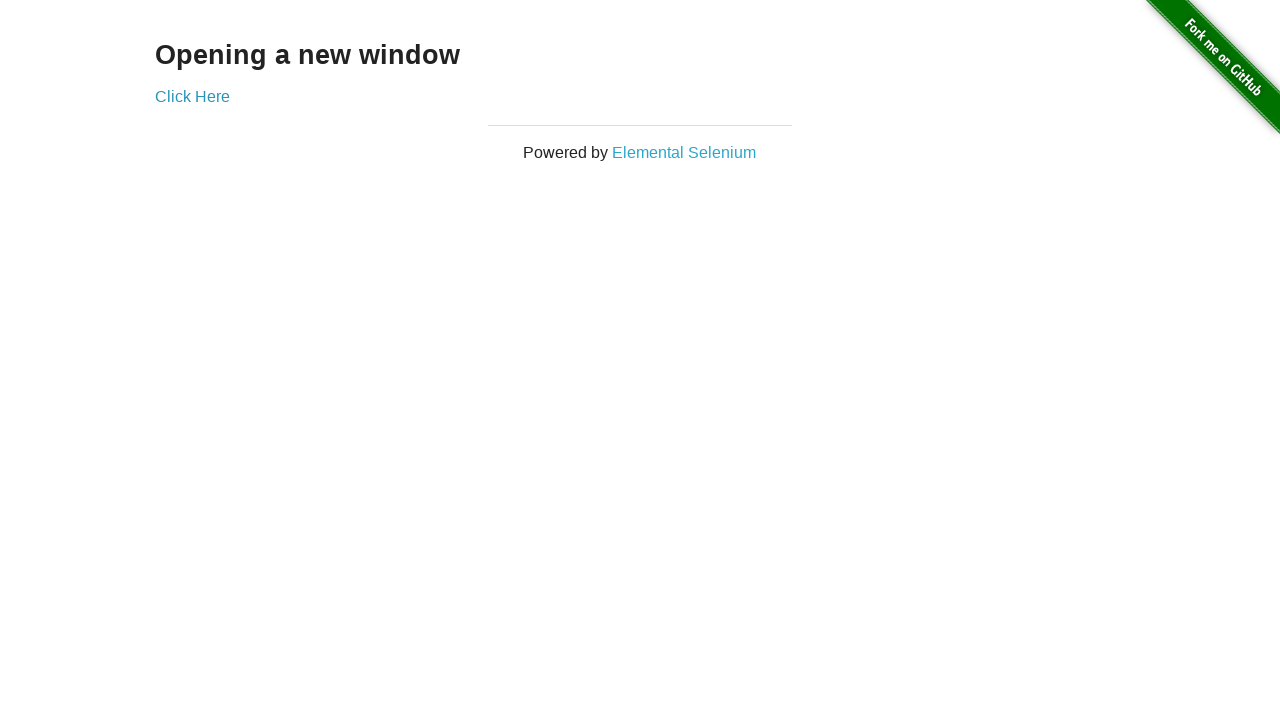

Verified new tab title is 'New Window'
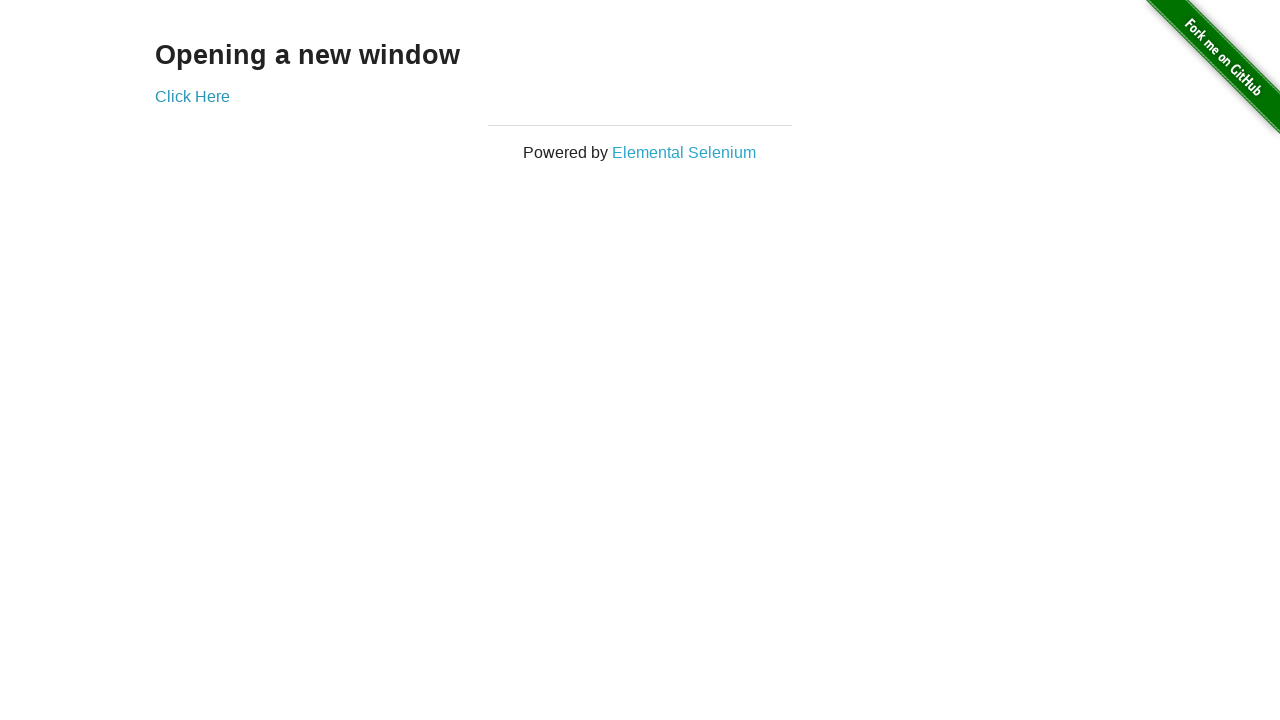

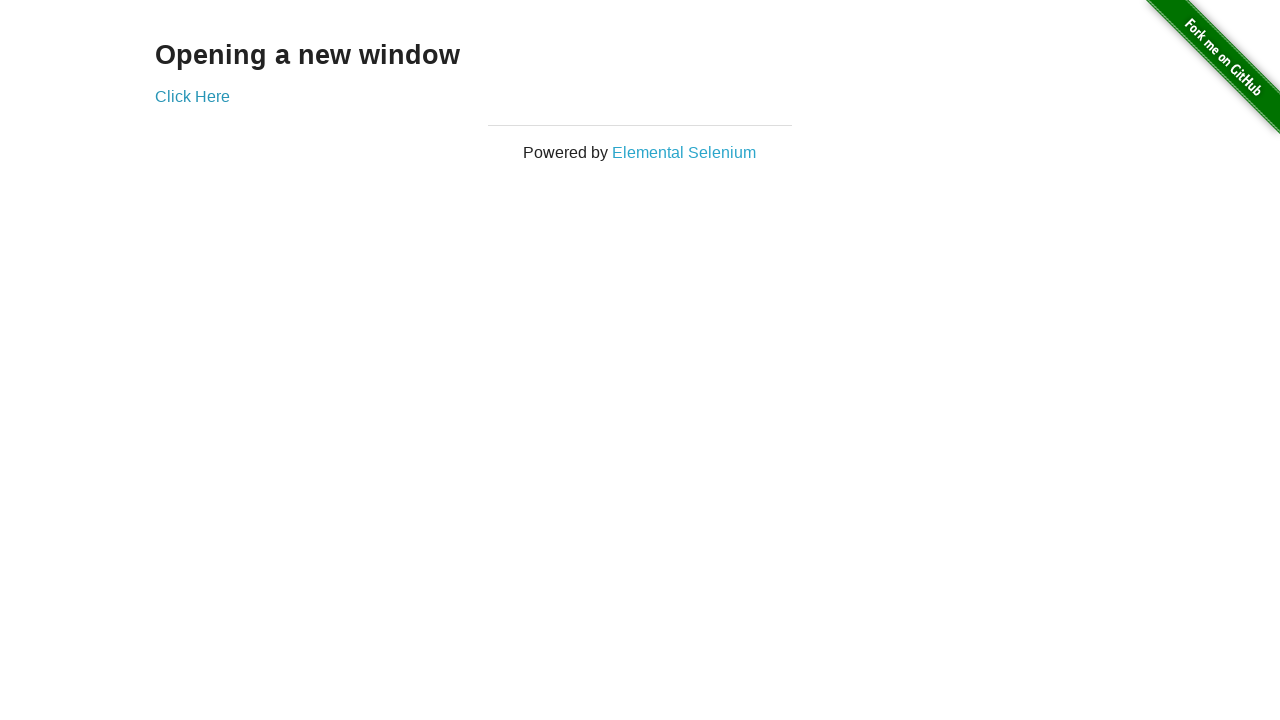